Tests selecting "19" option from the number dropdown menu on jQuery UI demo page

Starting URL: https://jqueryui.com/resources/demos/selectmenu/default.html

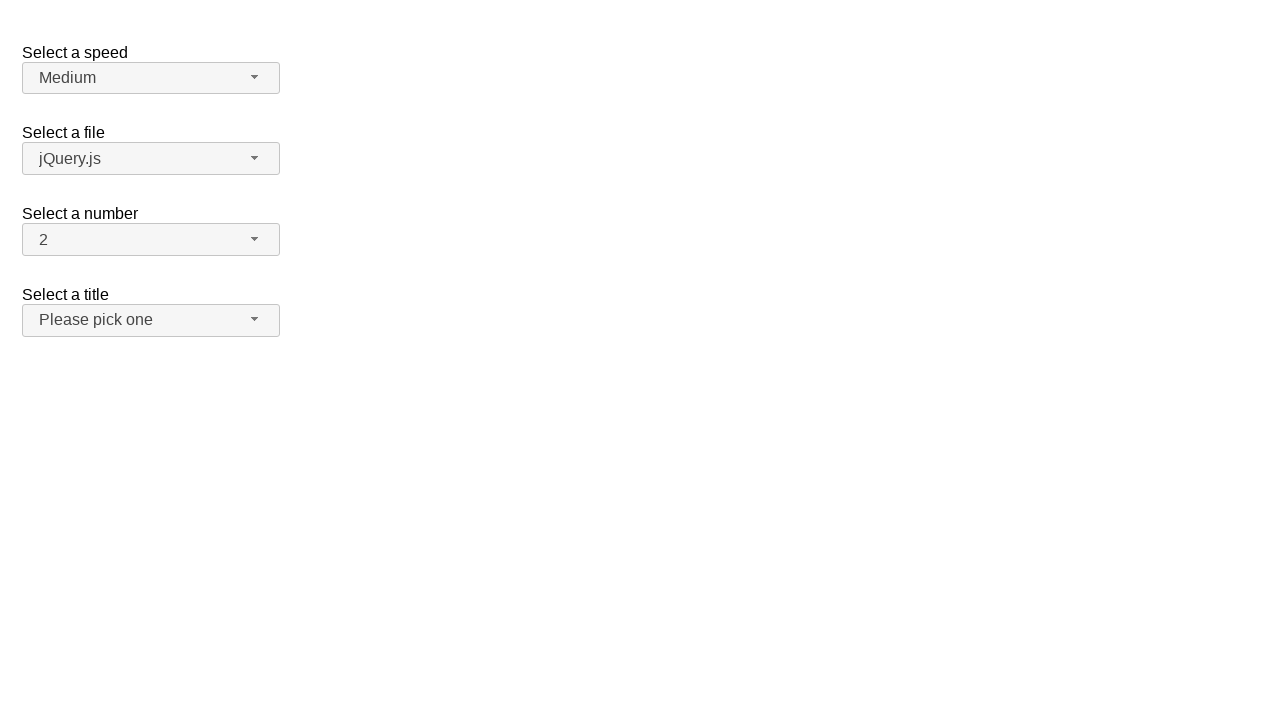

Clicked on number dropdown button at (151, 240) on xpath=//span[@id='number-button']
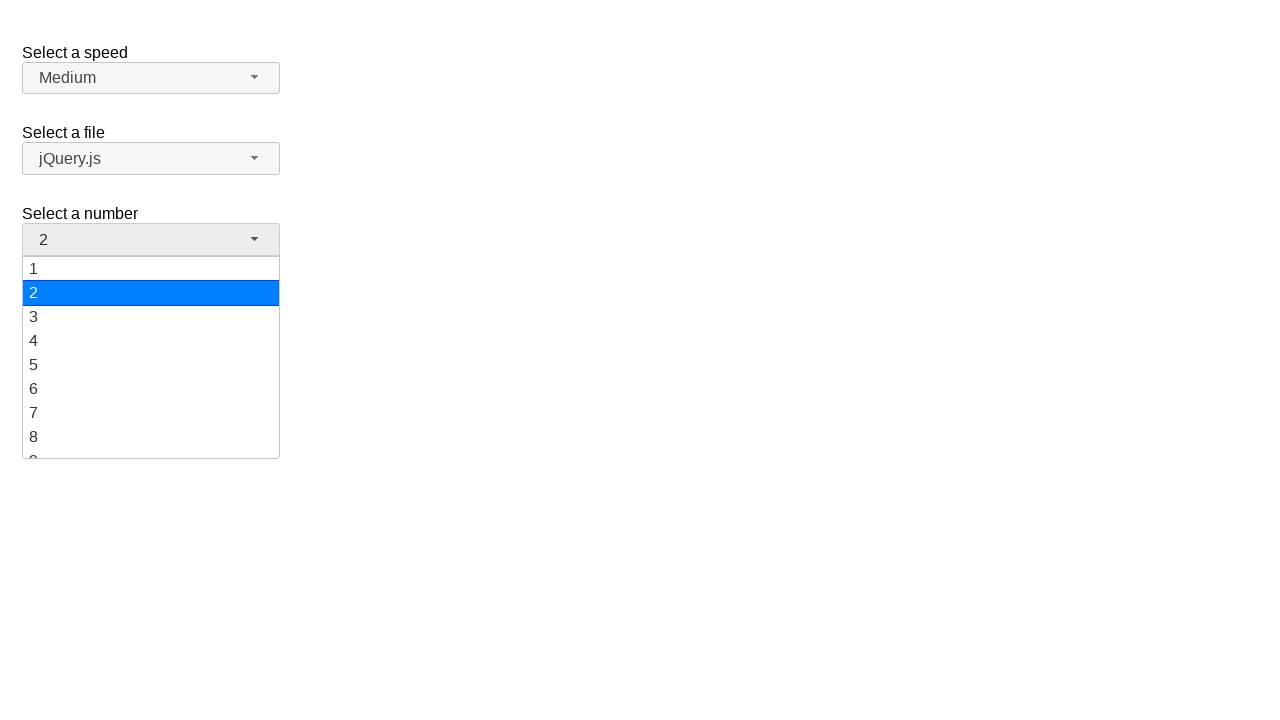

Dropdown menu loaded
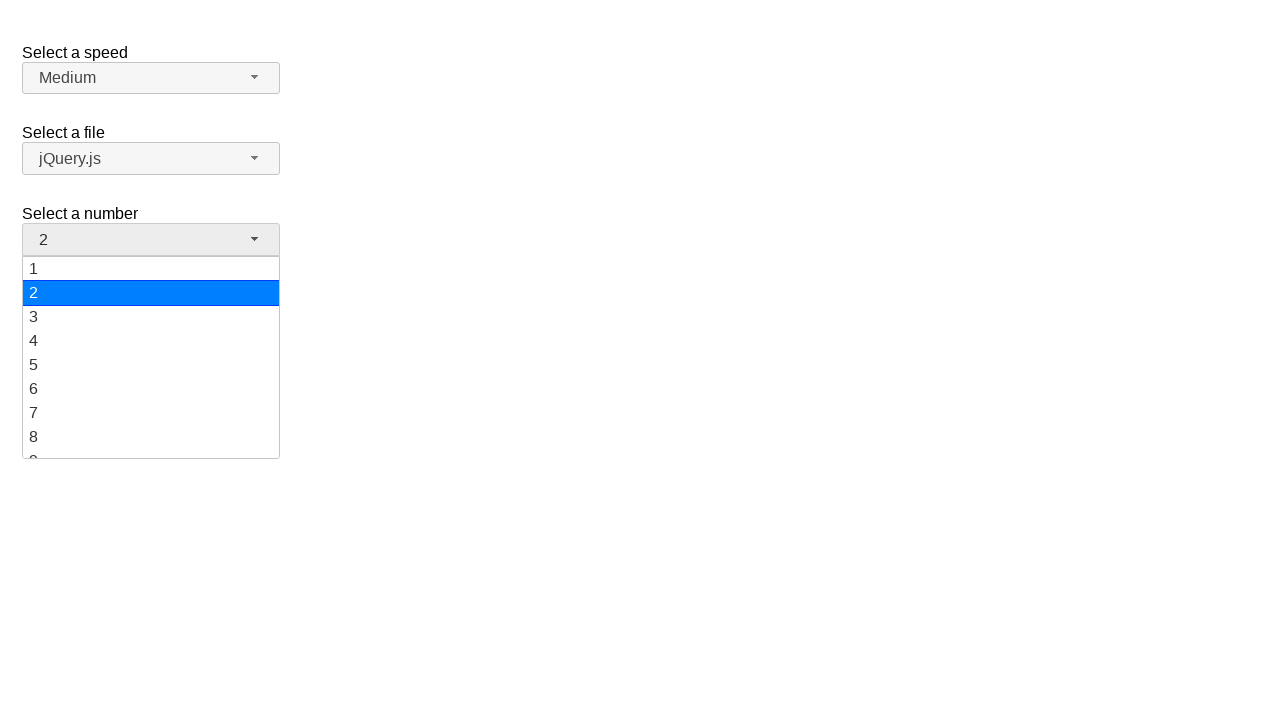

Selected '19' option from the number dropdown menu at (151, 445) on xpath=//ul[@id='number-menu']//div[text()='19']
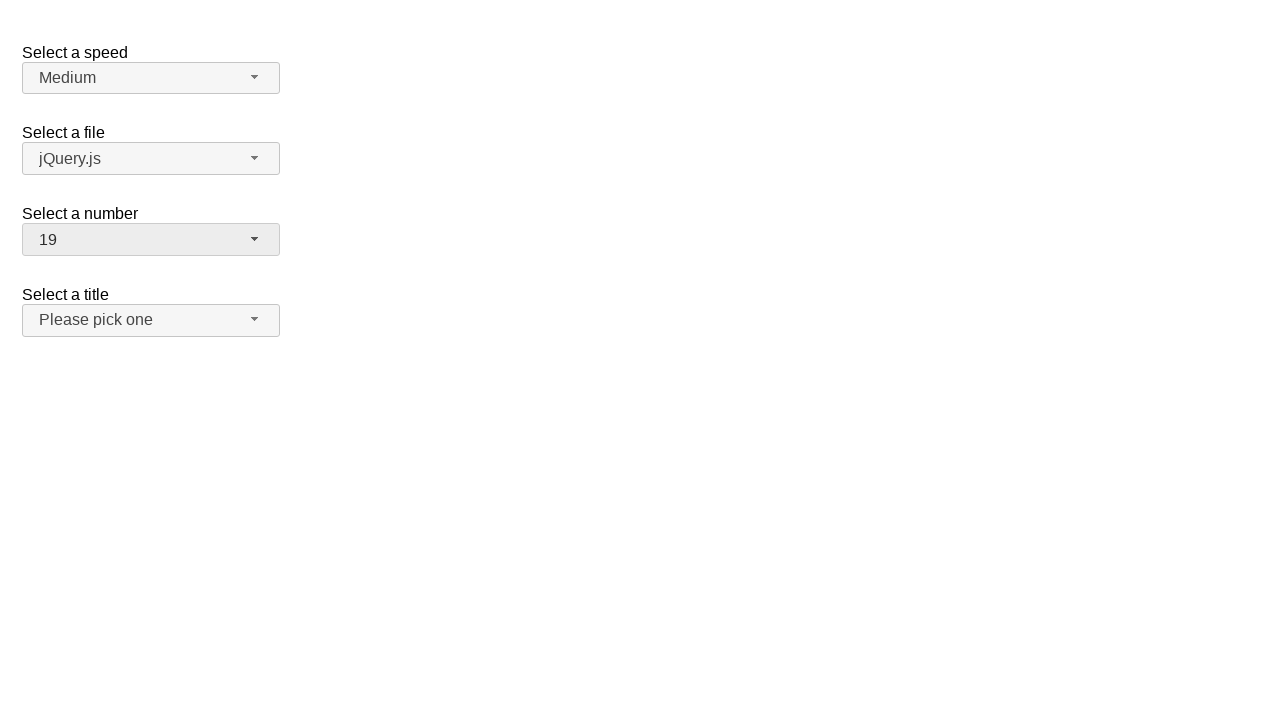

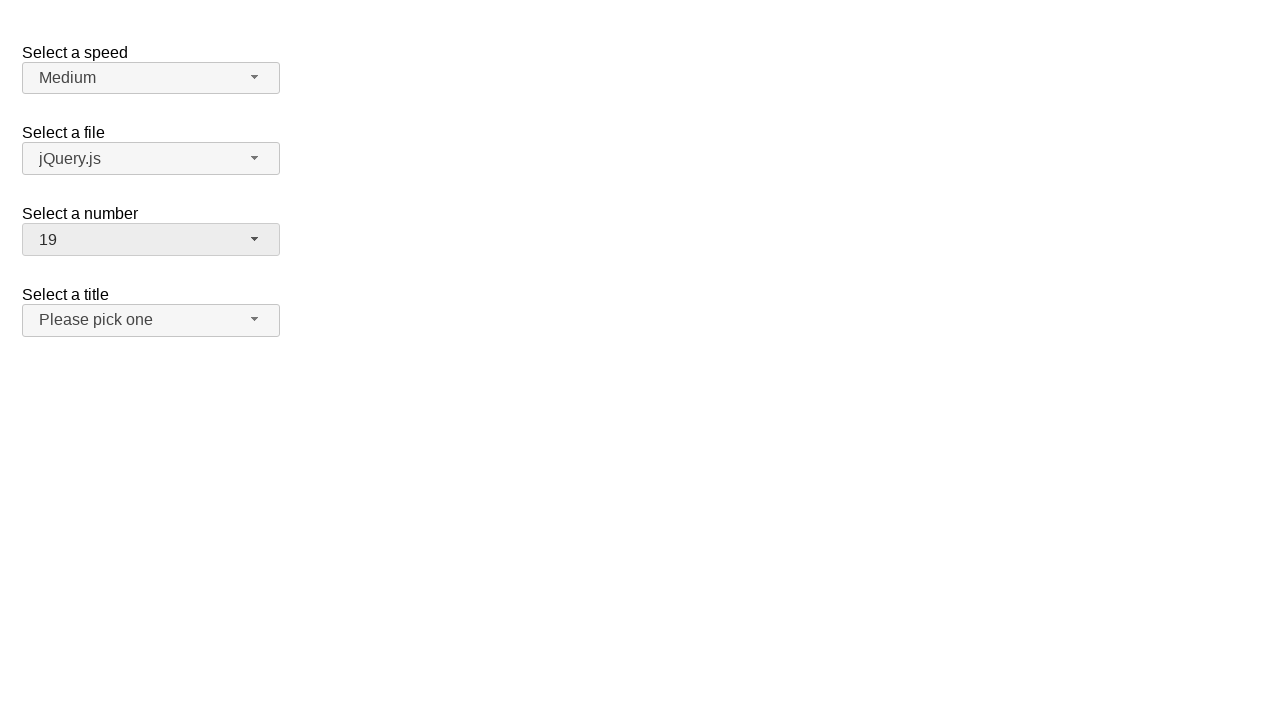